Tests toggling the first checkbox by checking and then unchecking it.

Starting URL: https://the-internet.herokuapp.com/checkboxes

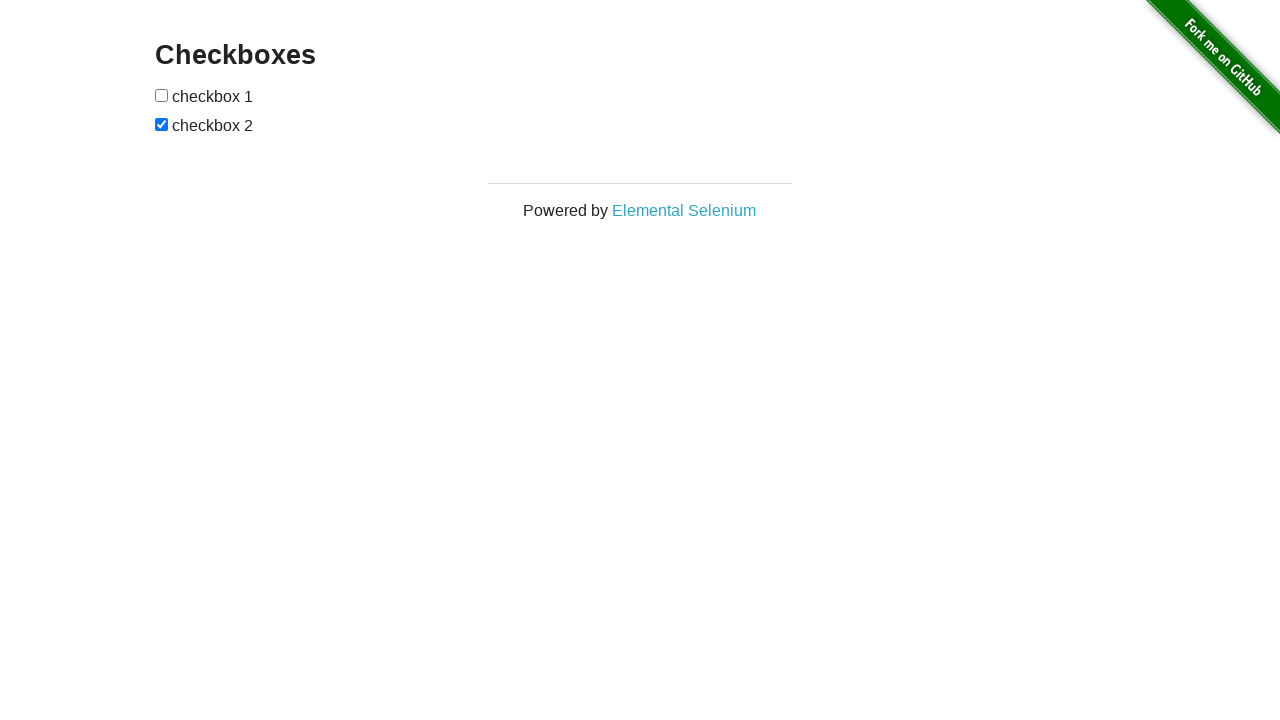

Located the first checkbox element
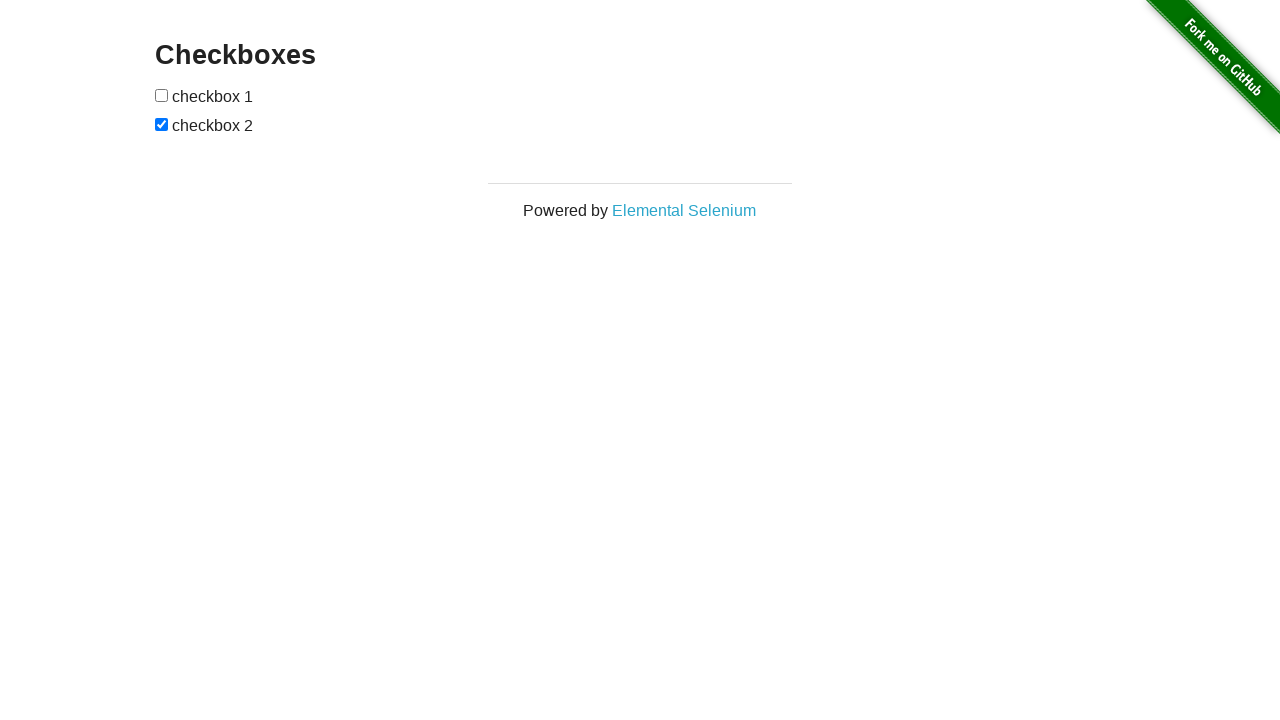

Verified that the first checkbox is initially unchecked
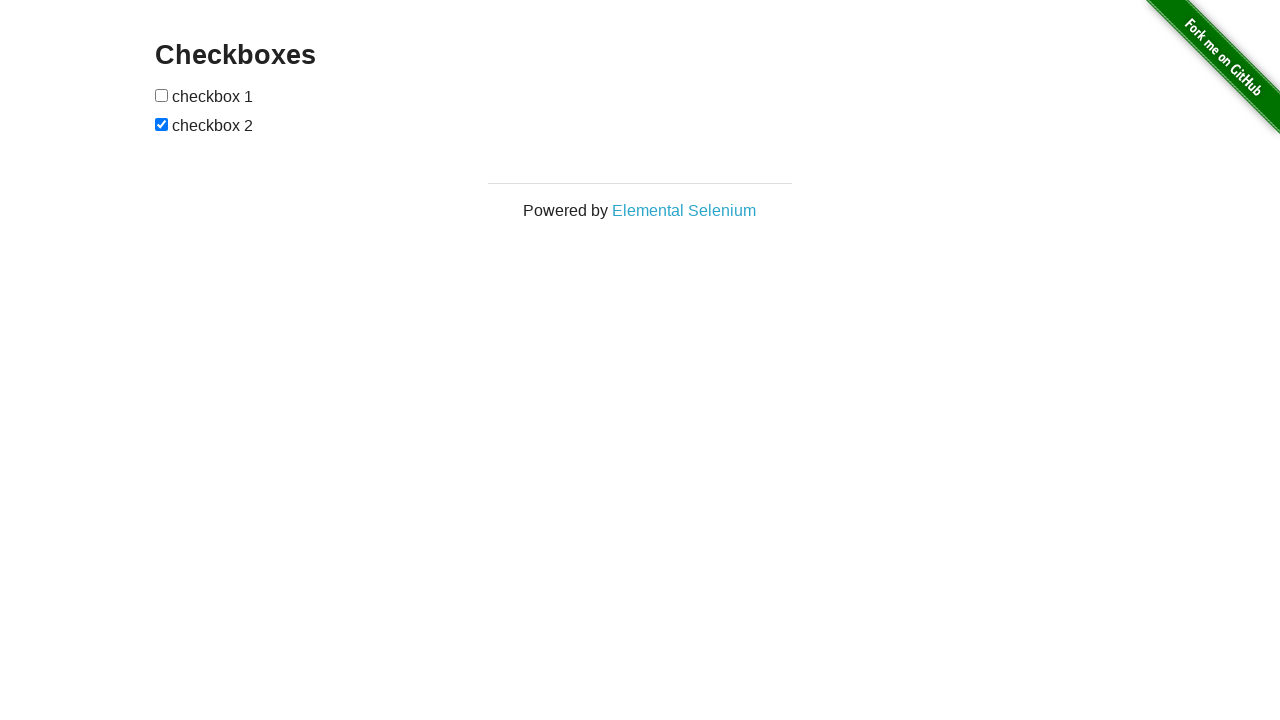

Checked the first checkbox at (162, 95) on input[type="checkbox"] >> nth=0
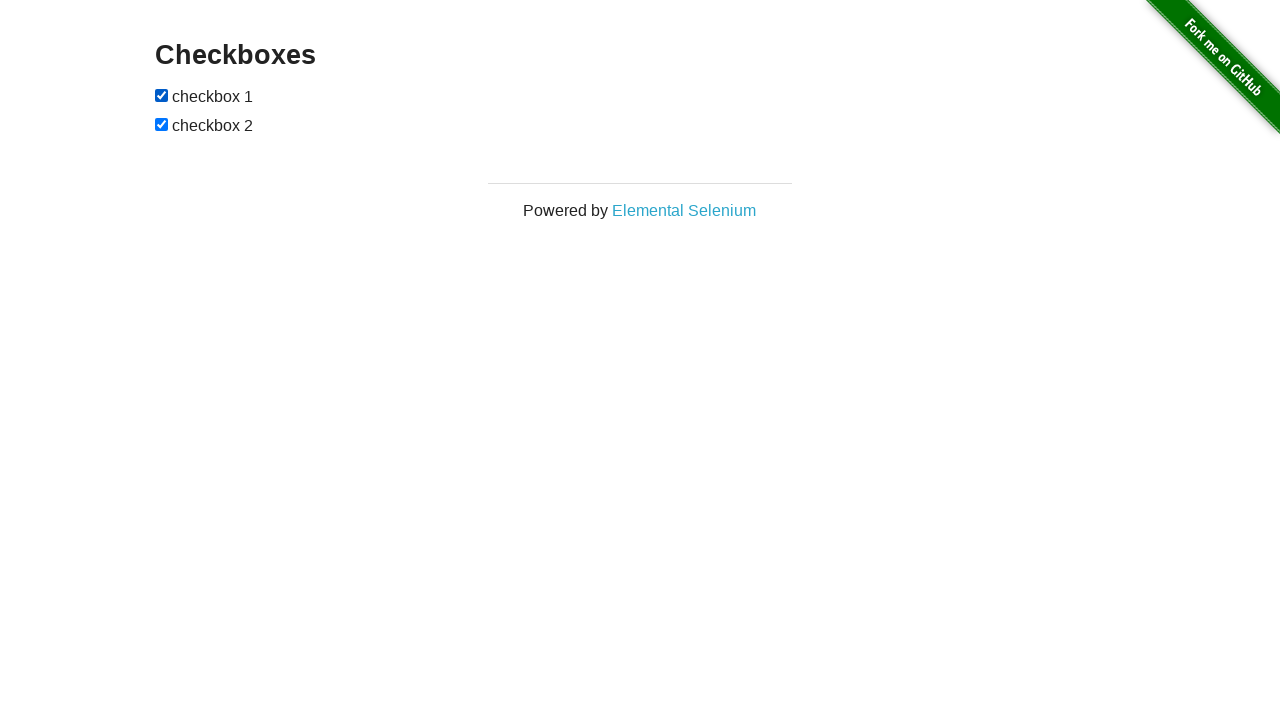

Verified that the first checkbox is now checked
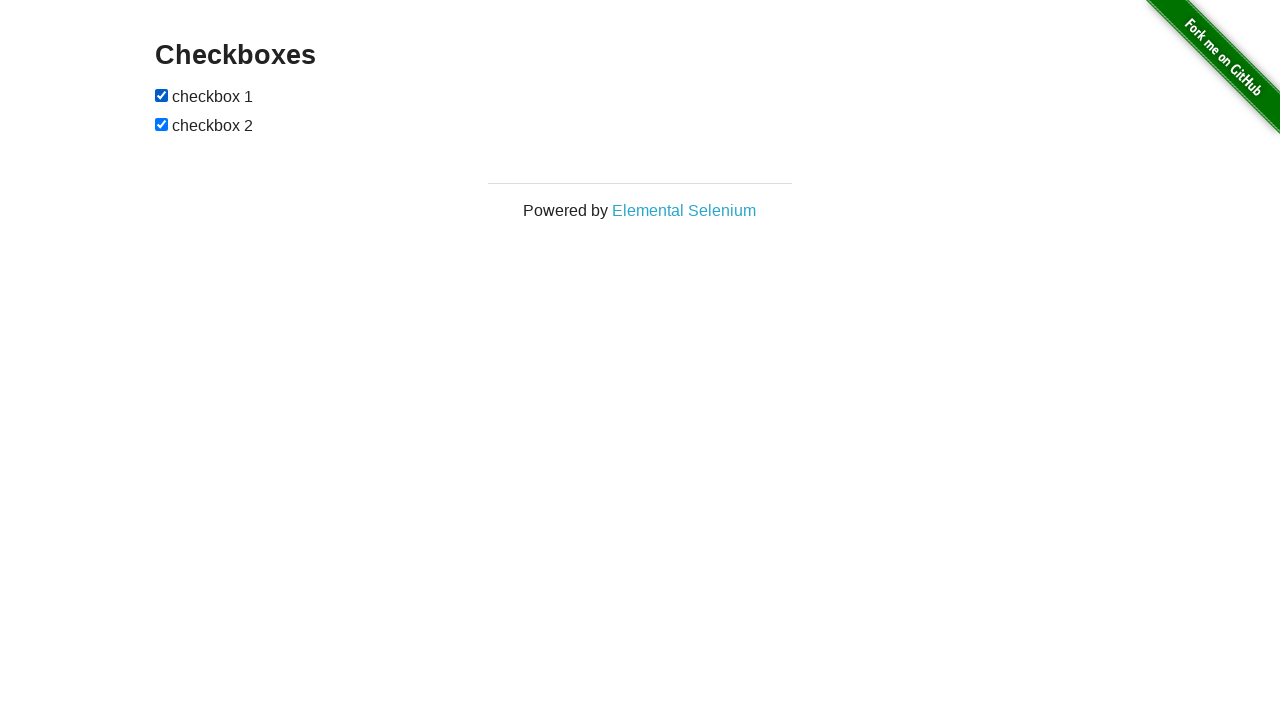

Unchecked the first checkbox at (162, 95) on input[type="checkbox"] >> nth=0
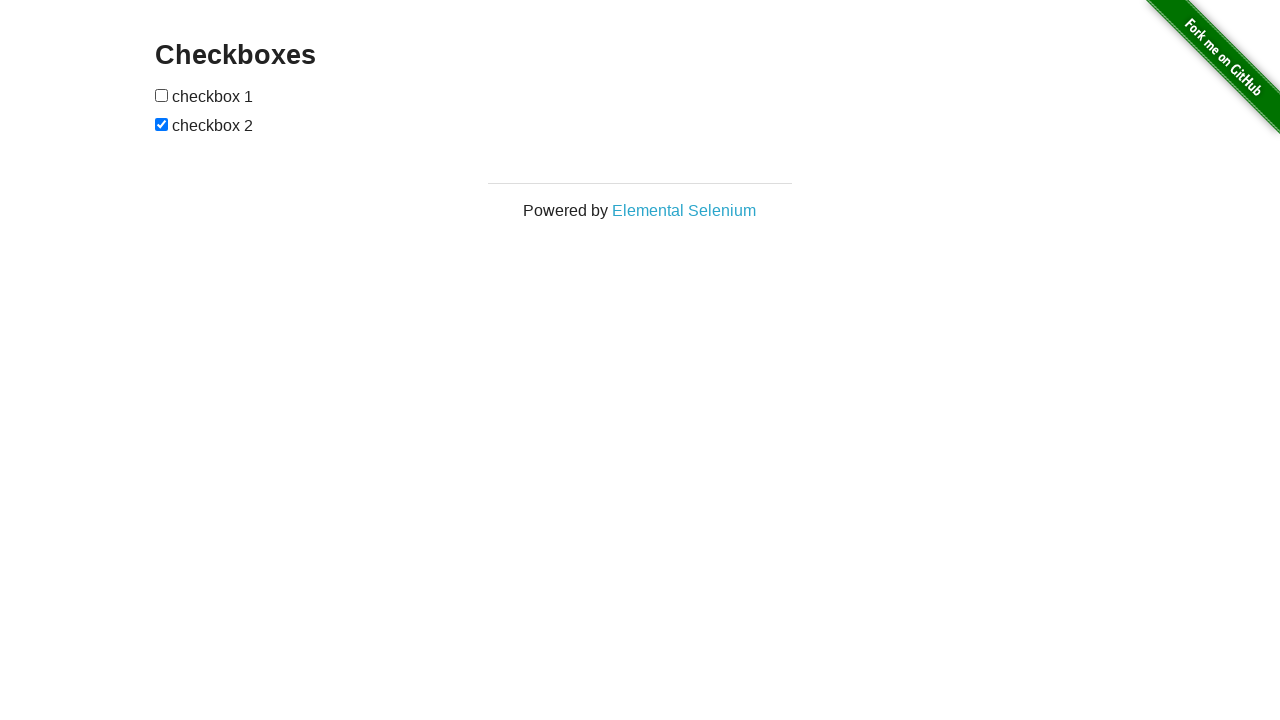

Verified that the first checkbox is now unchecked
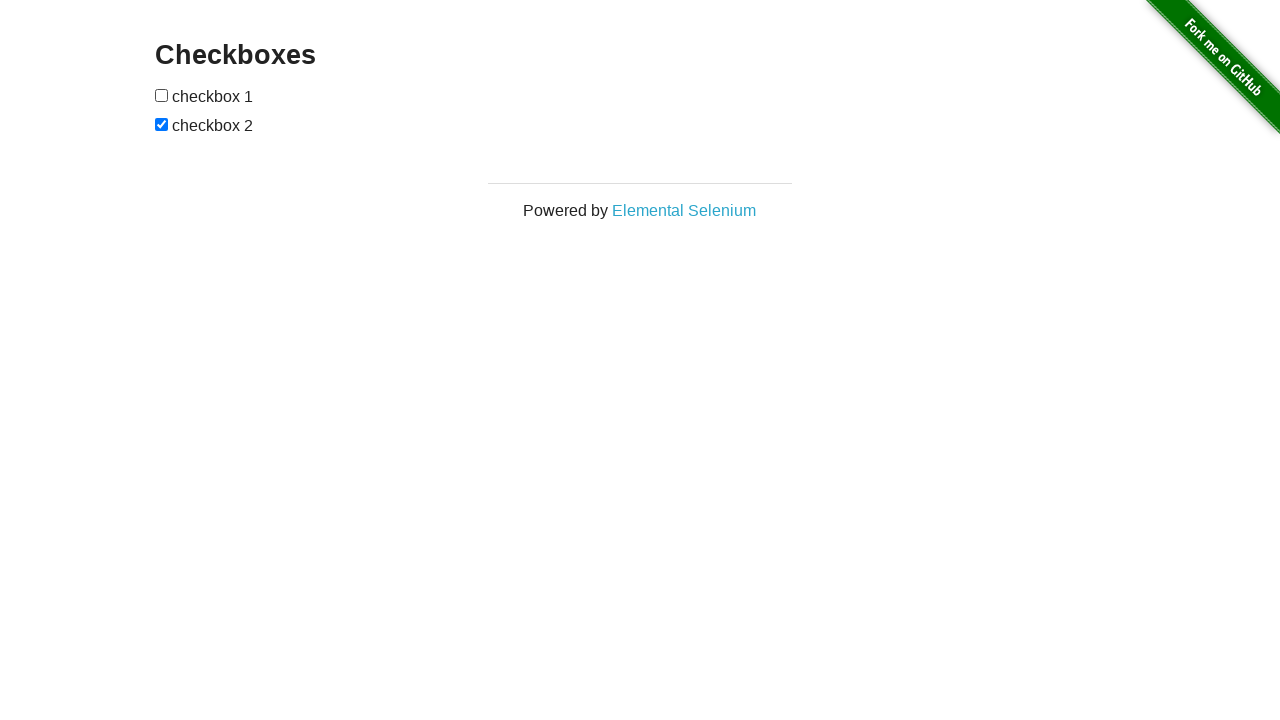

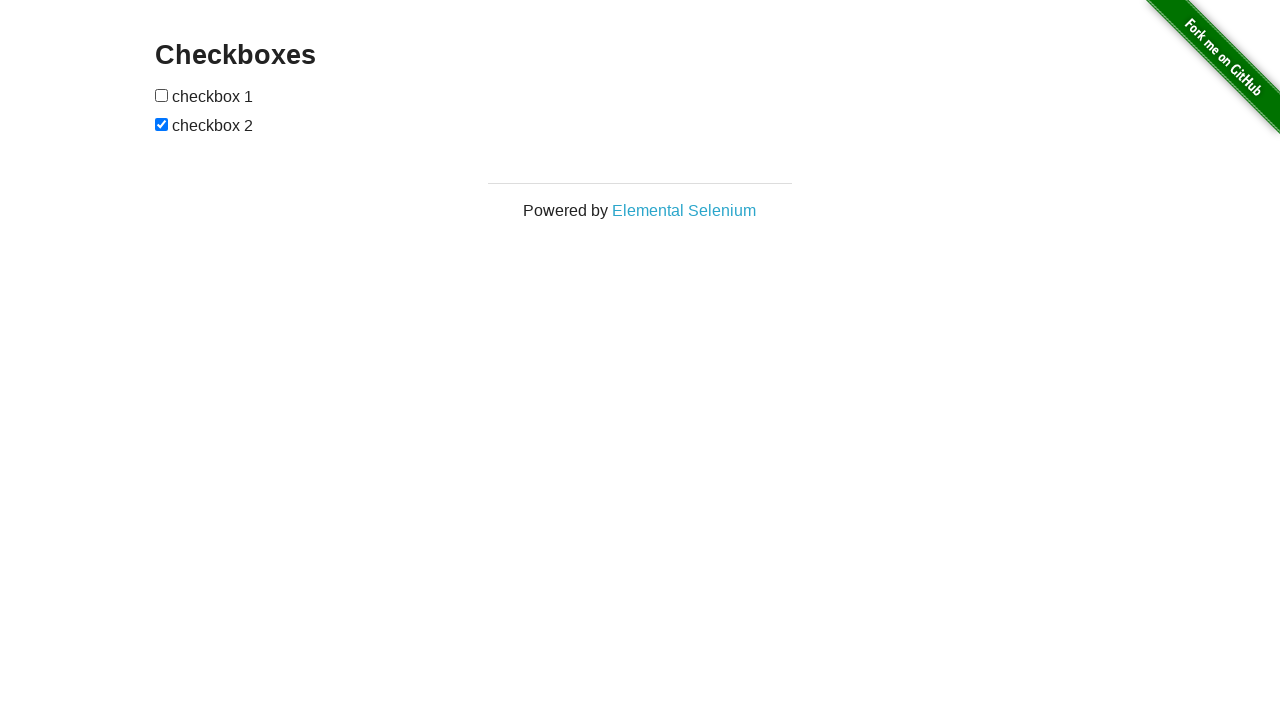